Tests dropdown menu functionality by selecting options from an Old Style Select Menu using different selection methods: by index, by visible text, and by value

Starting URL: https://demoqa.com/select-menu

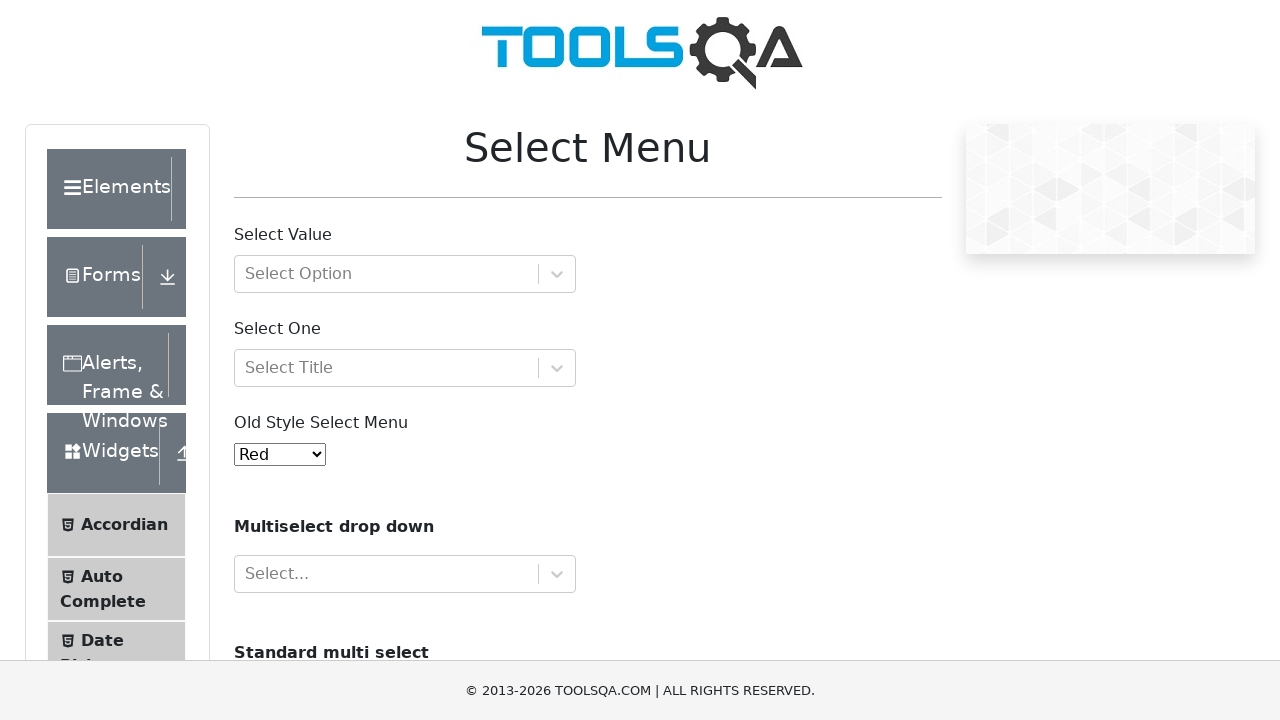

Selected 'Purple' option from dropdown menu using index 4 on #oldSelectMenu
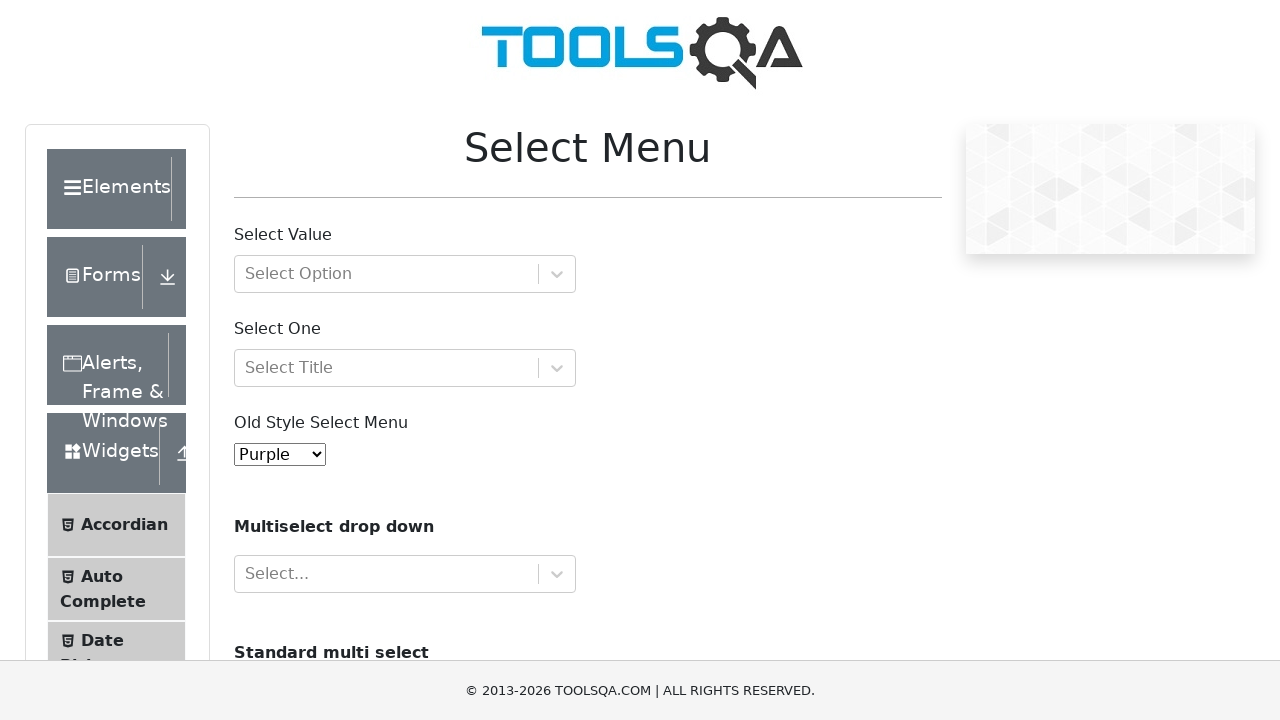

Selected 'Magenta' option from dropdown menu using visible text on #oldSelectMenu
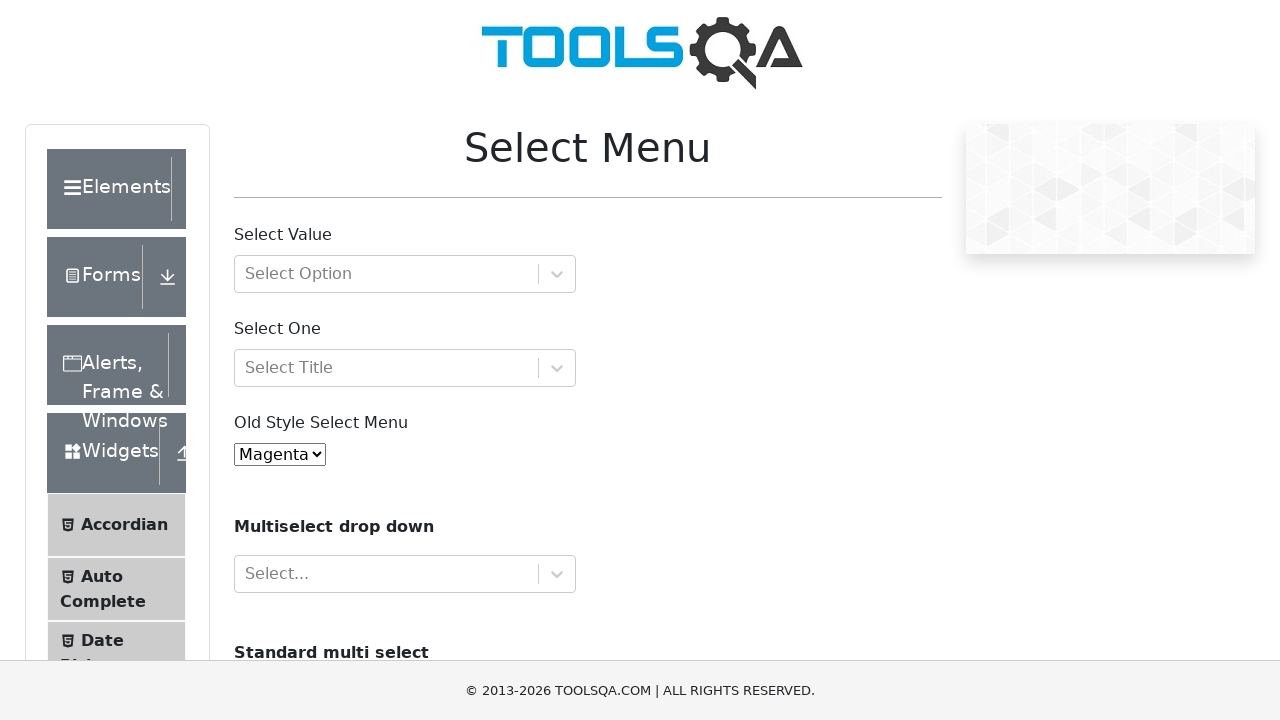

Selected option from dropdown menu using value '6' on #oldSelectMenu
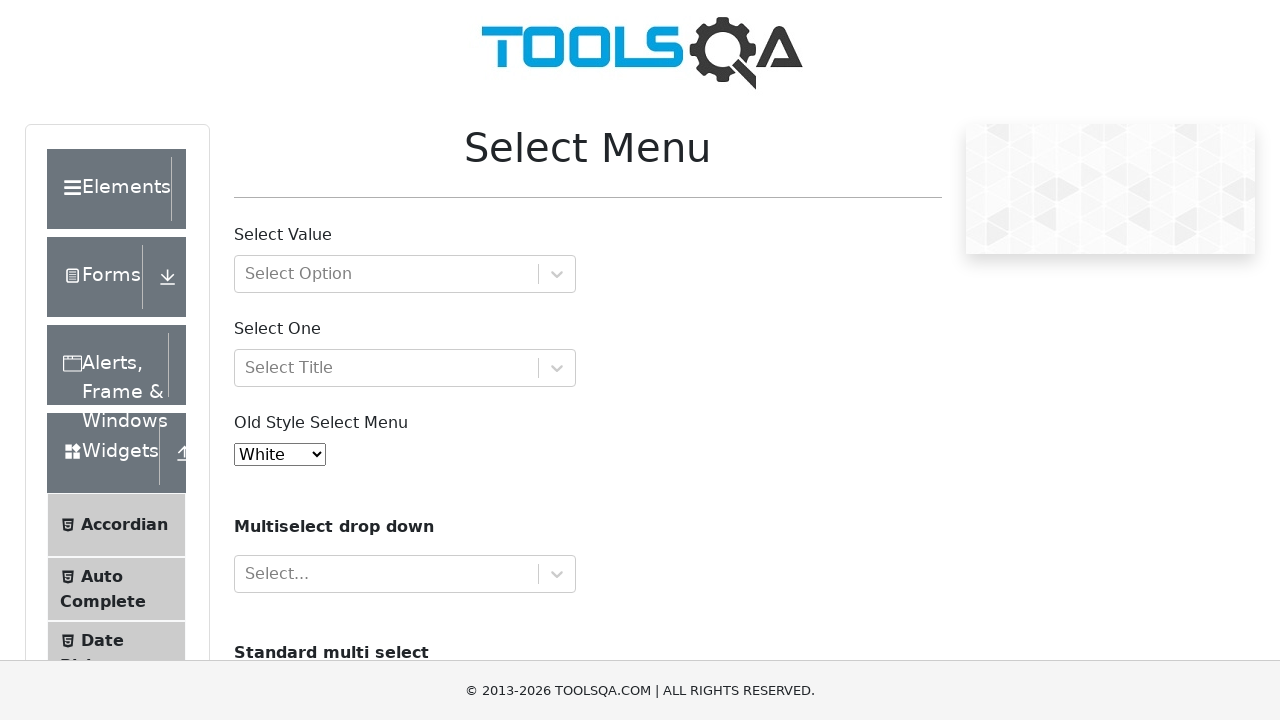

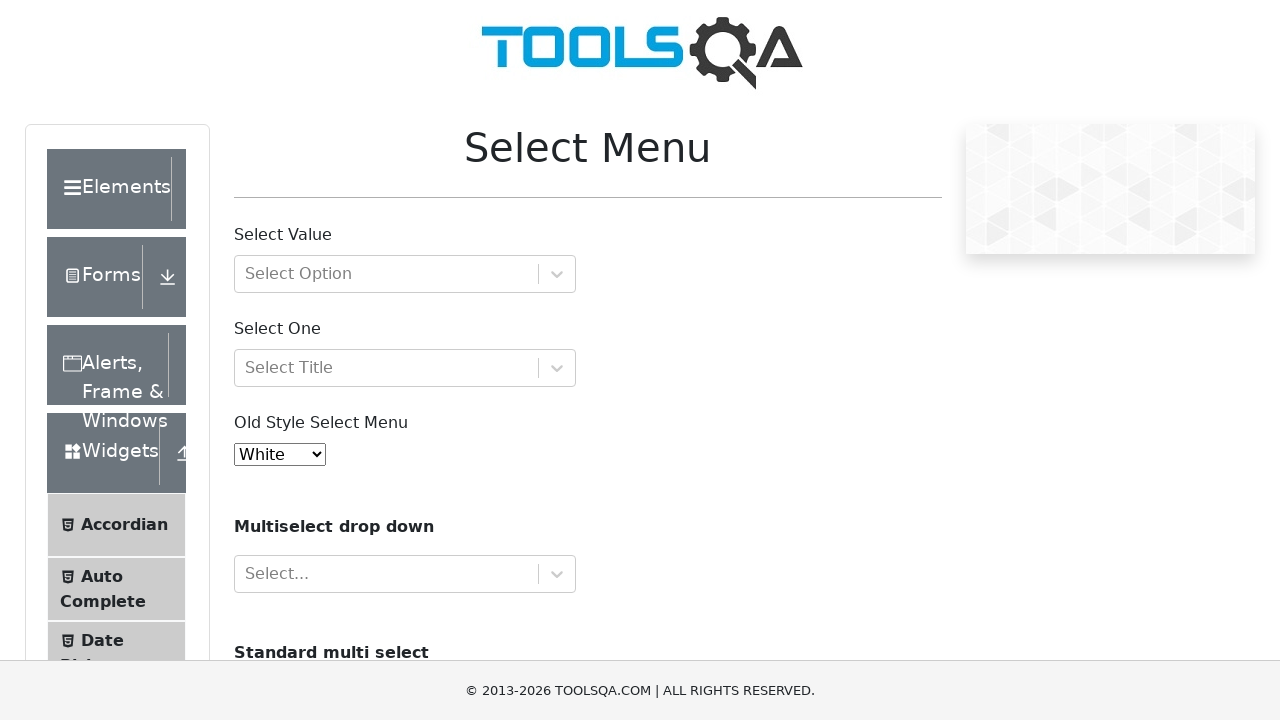